Tests registration form validation with password that is too short and verifies password error messages

Starting URL: https://alada.vn/tai-khoan/dang-ky.html

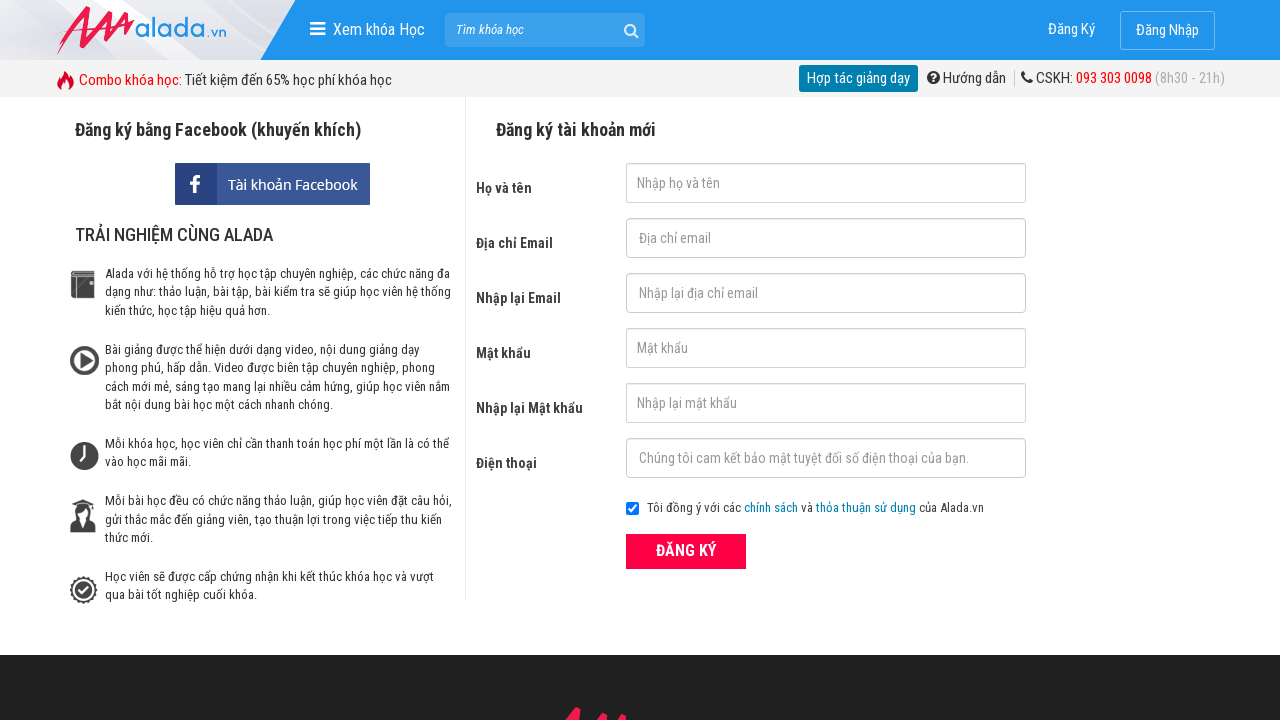

Filled first name field with 'Anh' on #txtFirstname
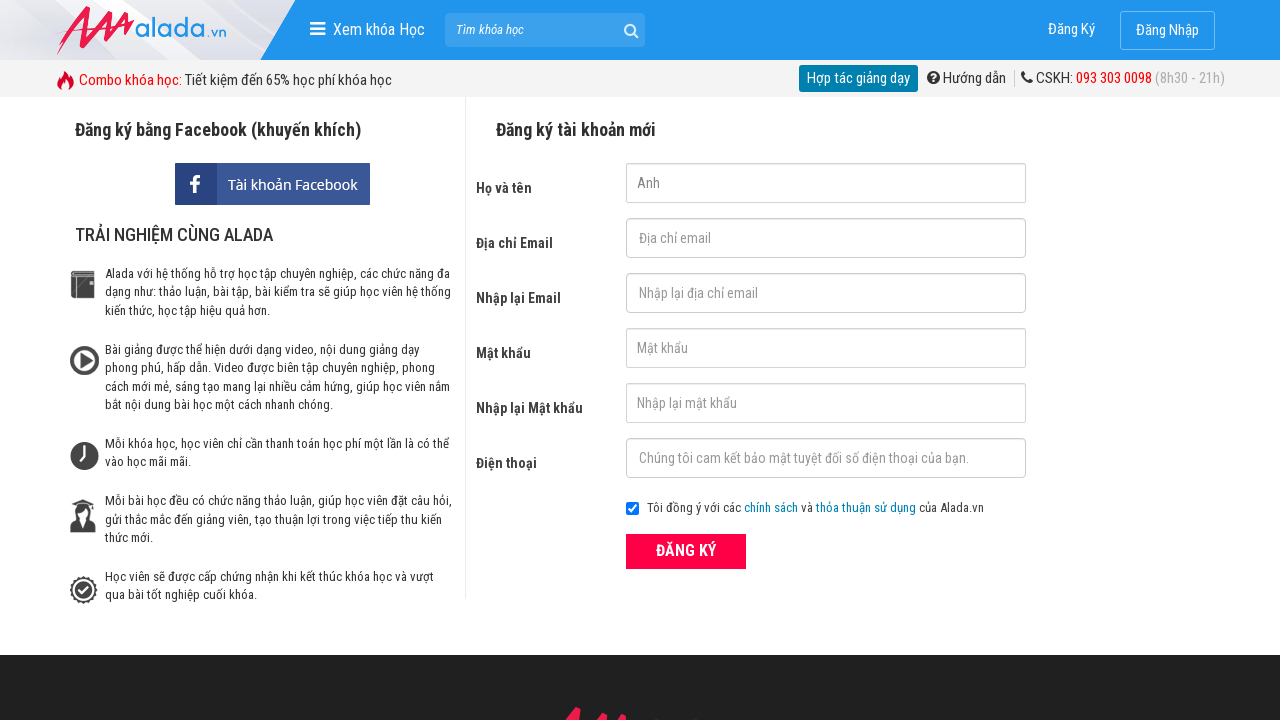

Filled email field with 'anh@gmail.com' on #txtEmail
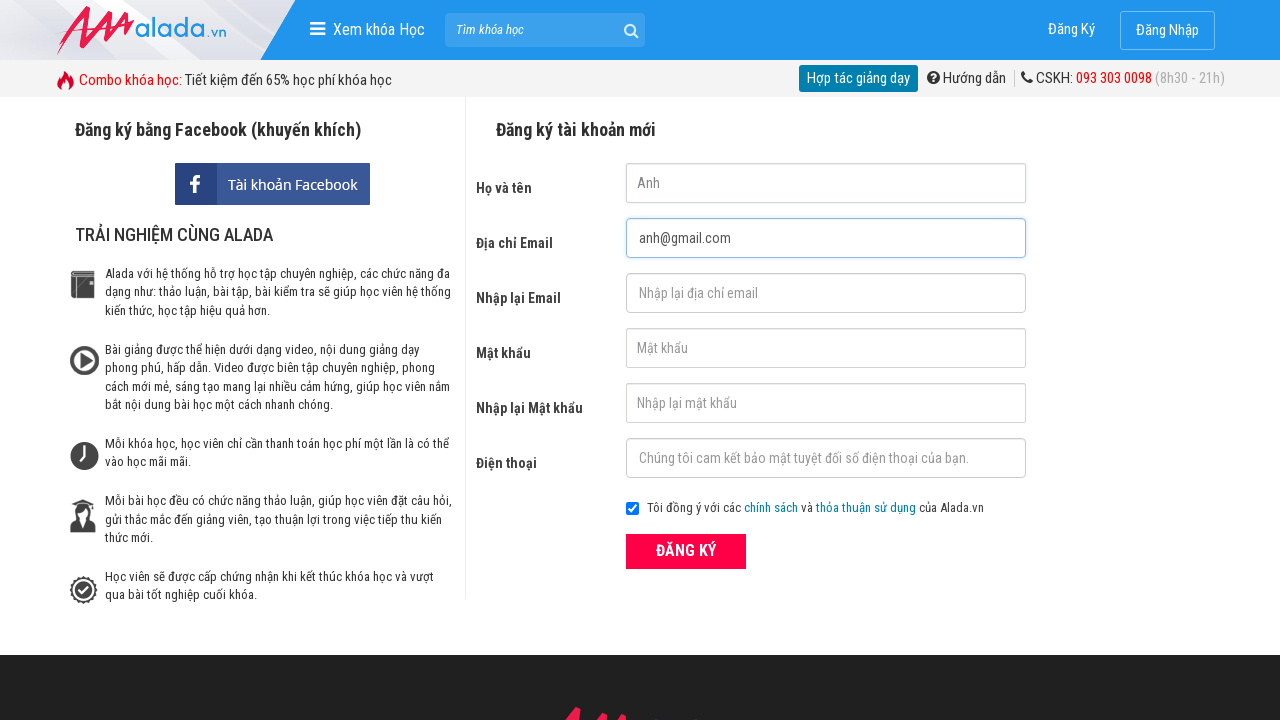

Filled confirm email field with 'anh@gmail.com' on #txtCEmail
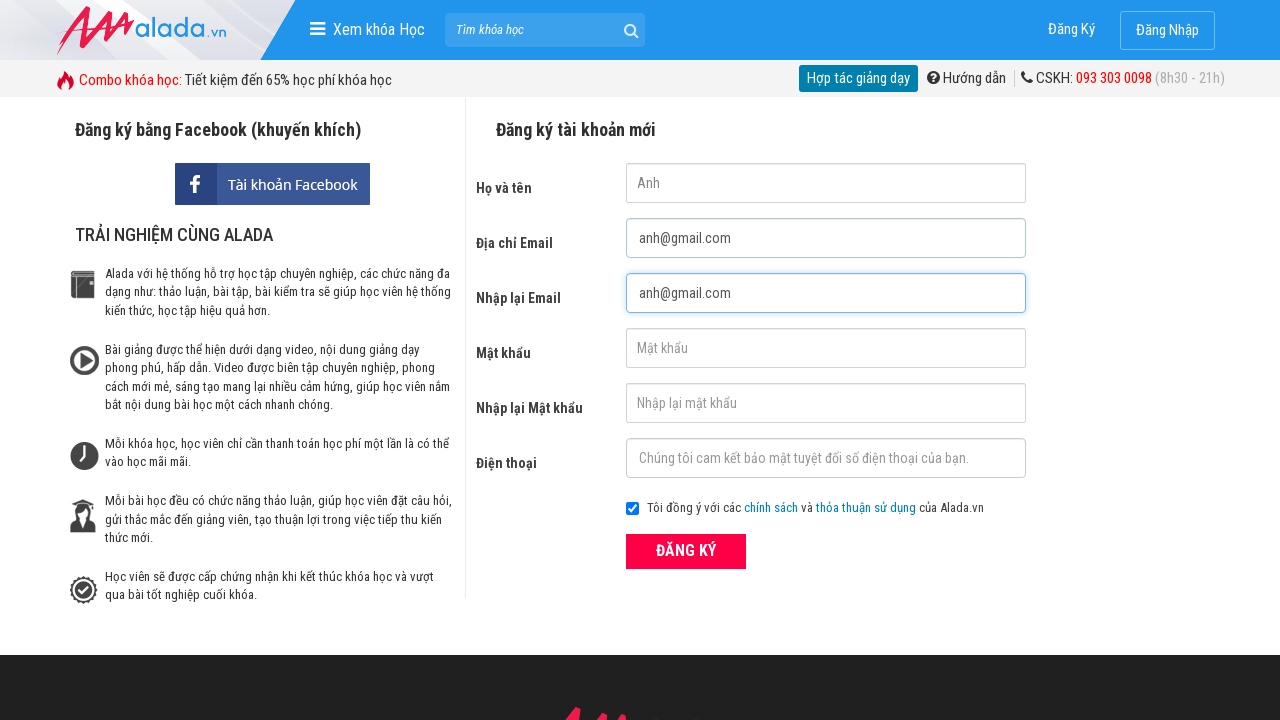

Filled password field with short password '123' on #txtPassword
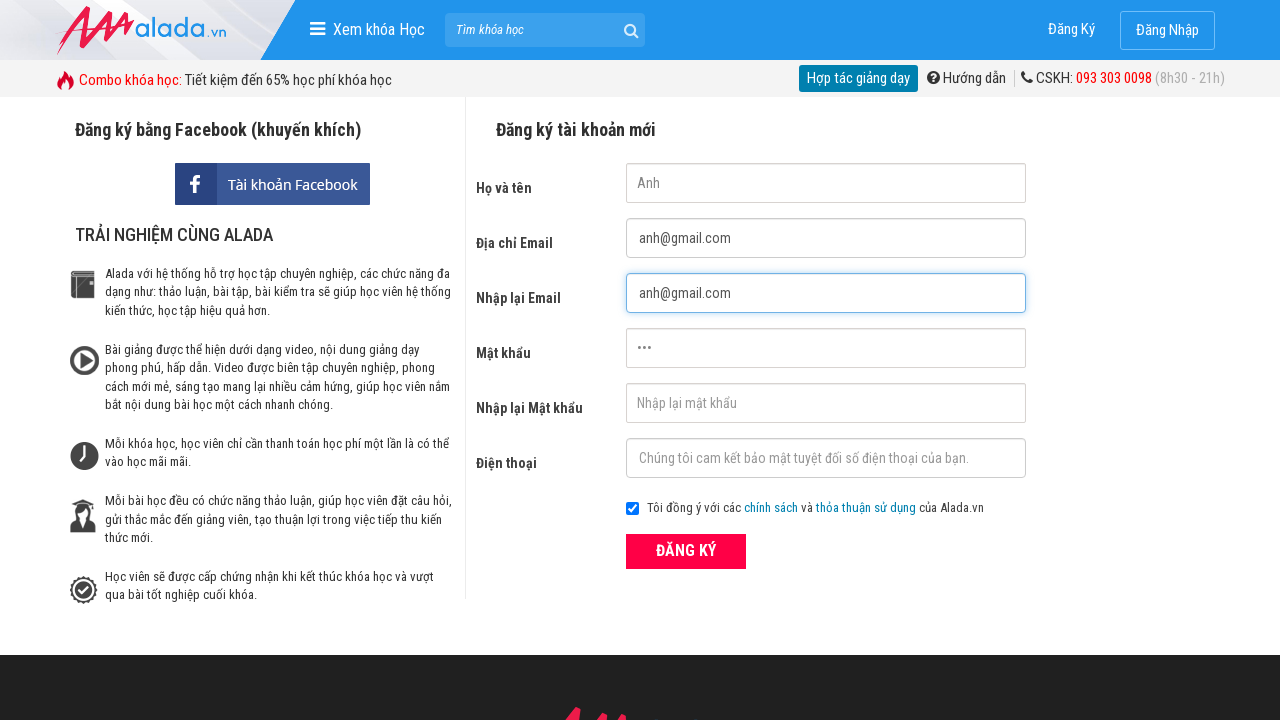

Filled confirm password field with short password '123' on #txtCPassword
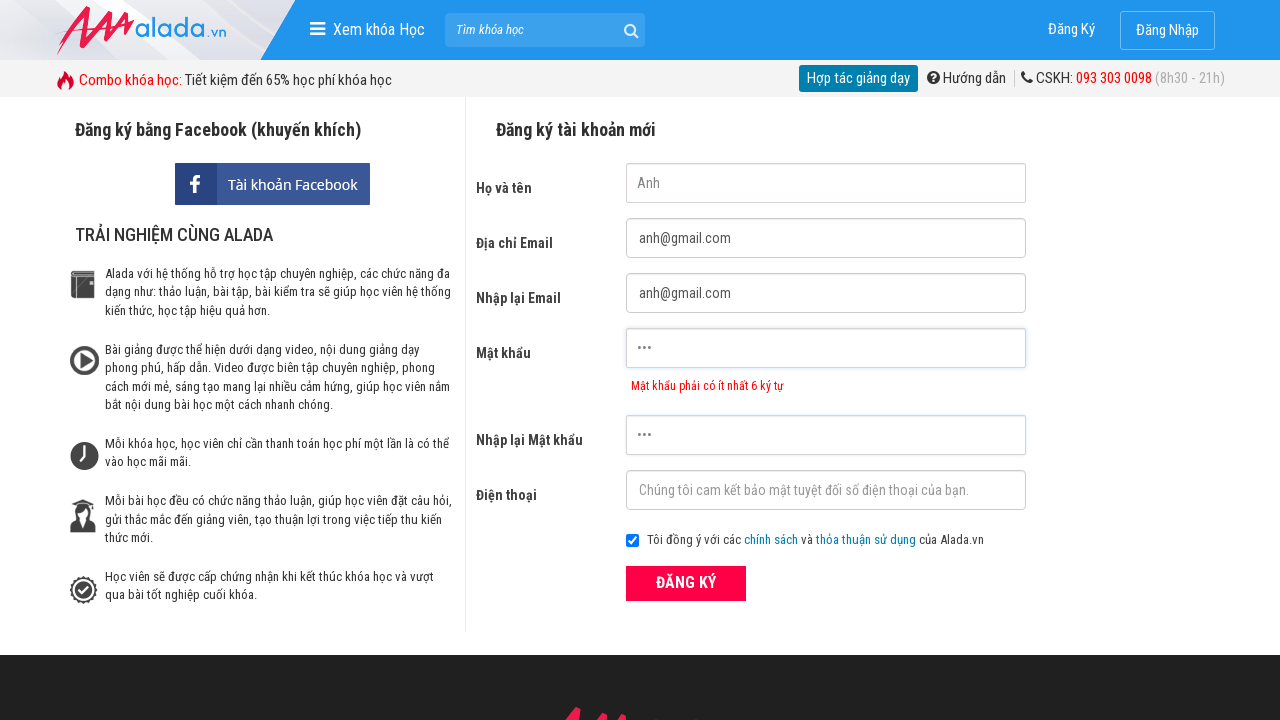

Filled phone field with '0969171246' on #txtPhone
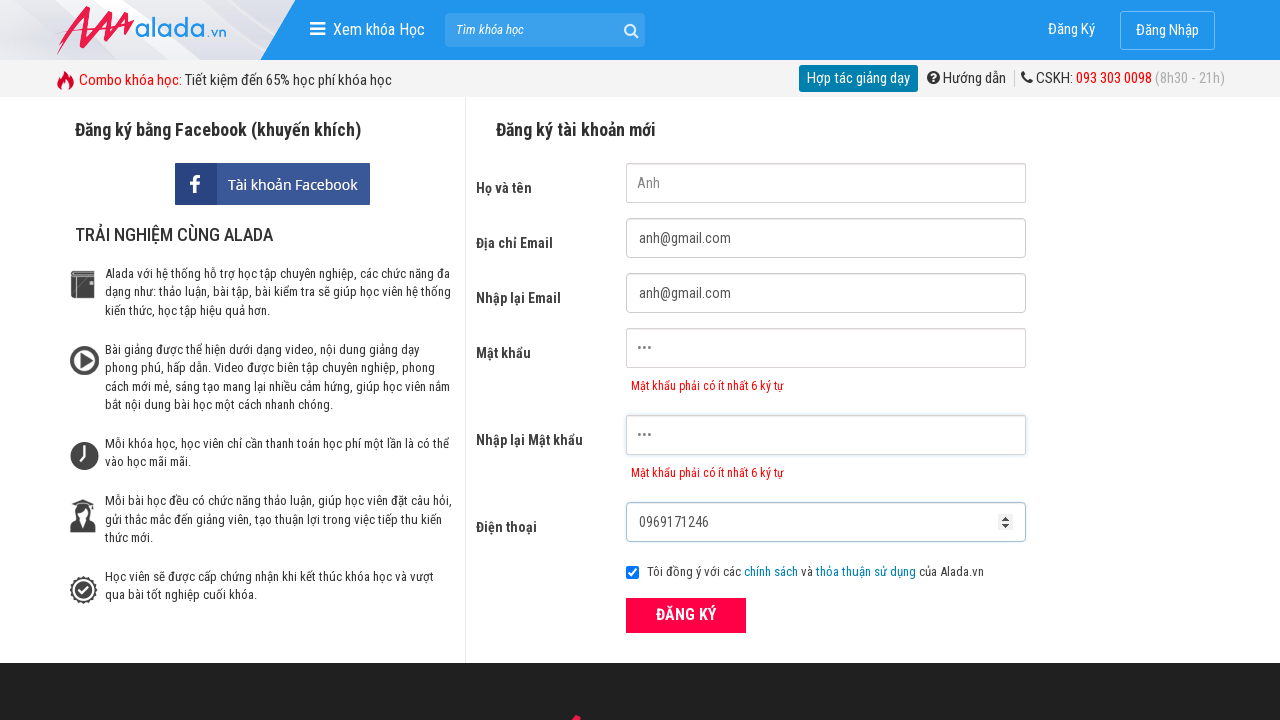

Clicked register button to submit form with invalid password at (686, 615) on xpath=//form[@id='frmLogin']//button[contains(text(),'ĐĂNG KÝ')]
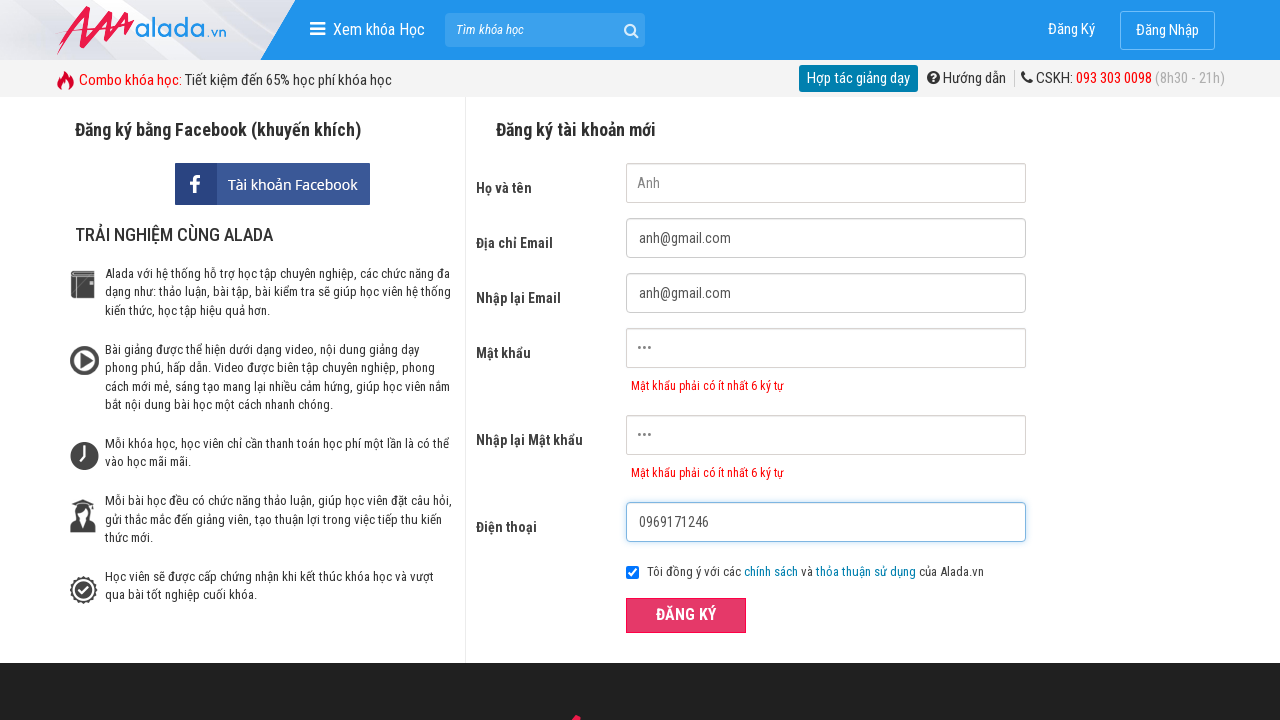

Password error message displayed for first password field
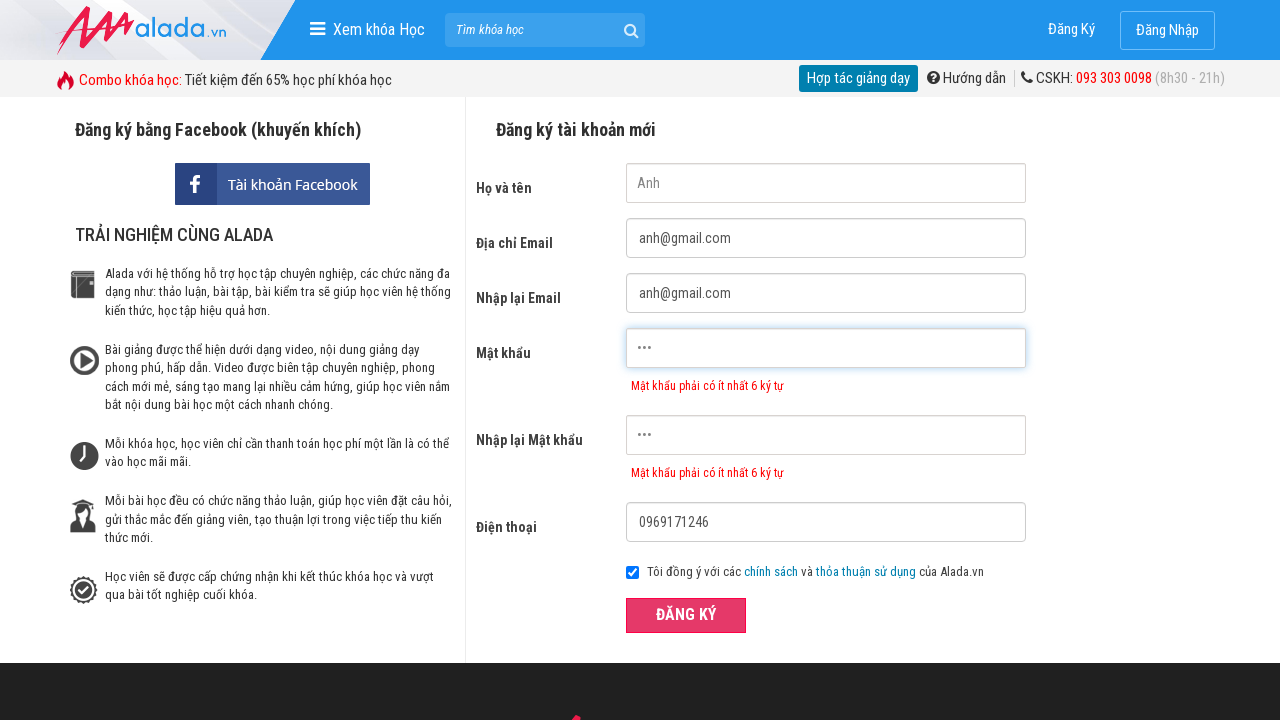

Password error message displayed for confirm password field
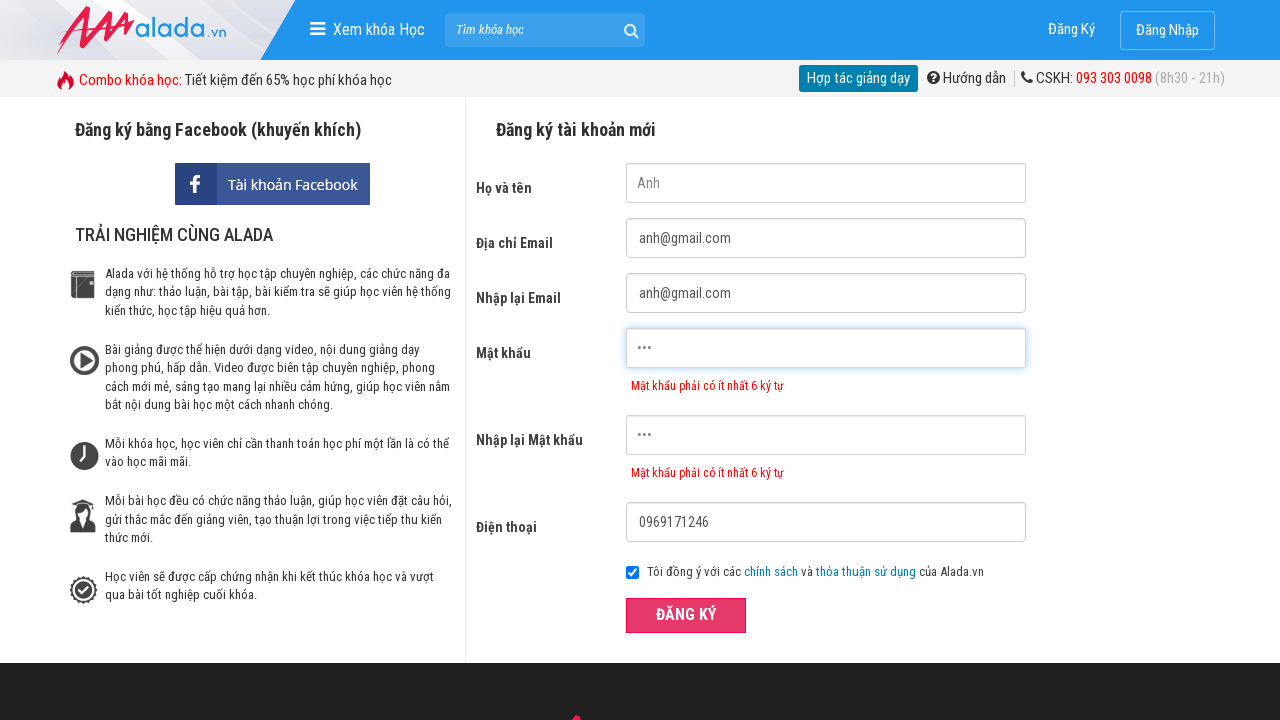

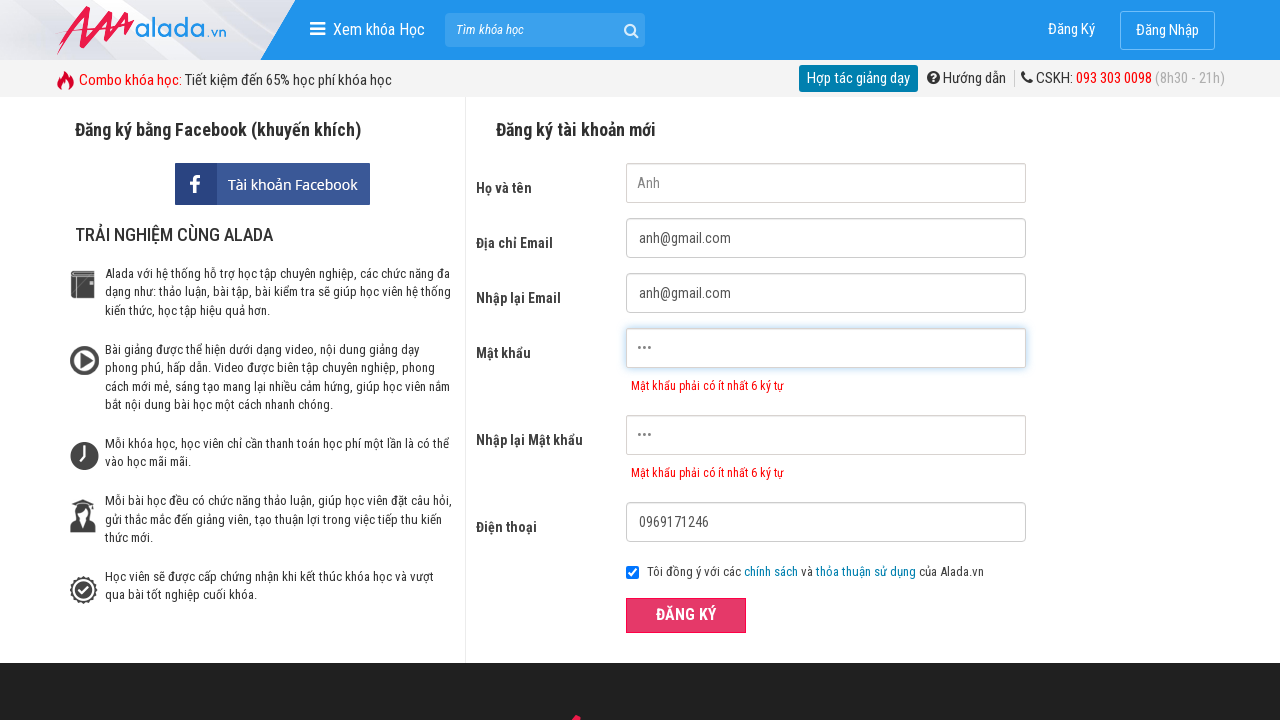